Tests JavaScript confirm alert handling by clicking a button to trigger a confirm dialog, then accepting the alert by clicking OK.

Starting URL: https://v1.training-support.net/selenium/javascript-alerts

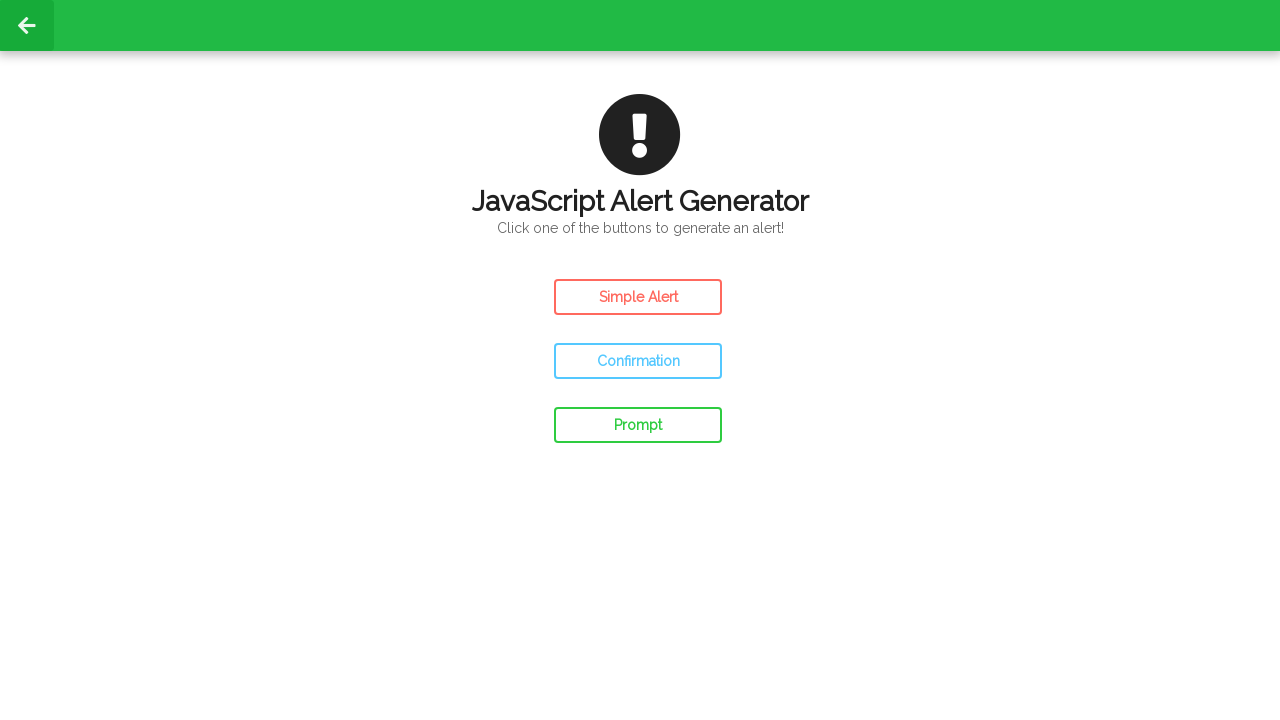

Clicked confirm button to trigger the confirm dialog at (638, 361) on #confirm
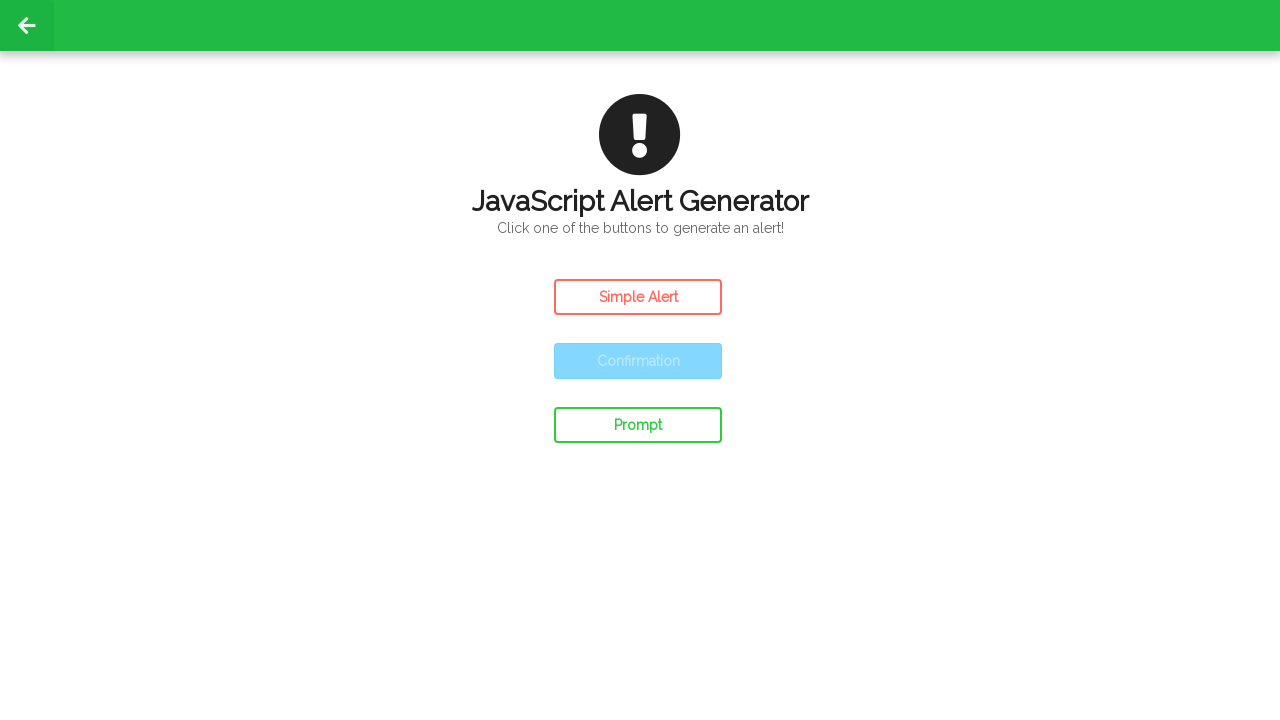

Set up dialog handler to accept confirm dialogs
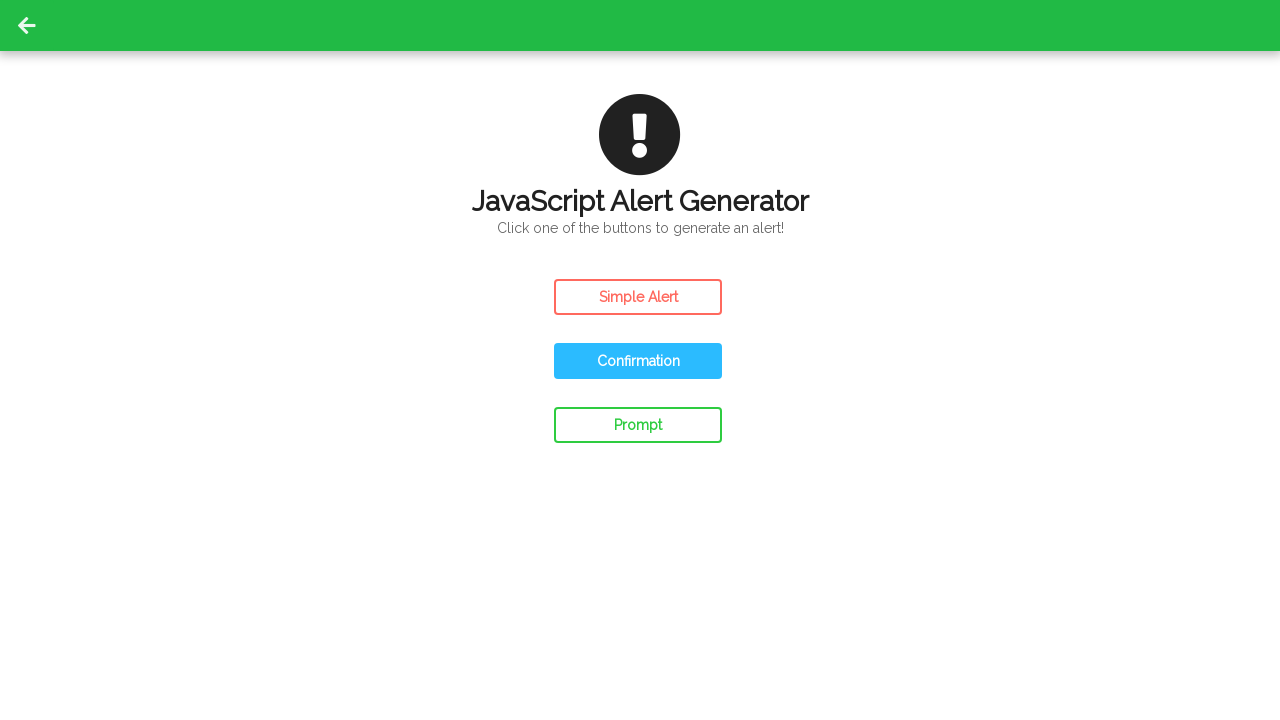

Clicked confirm button again to trigger and handle the confirm dialog at (638, 361) on #confirm
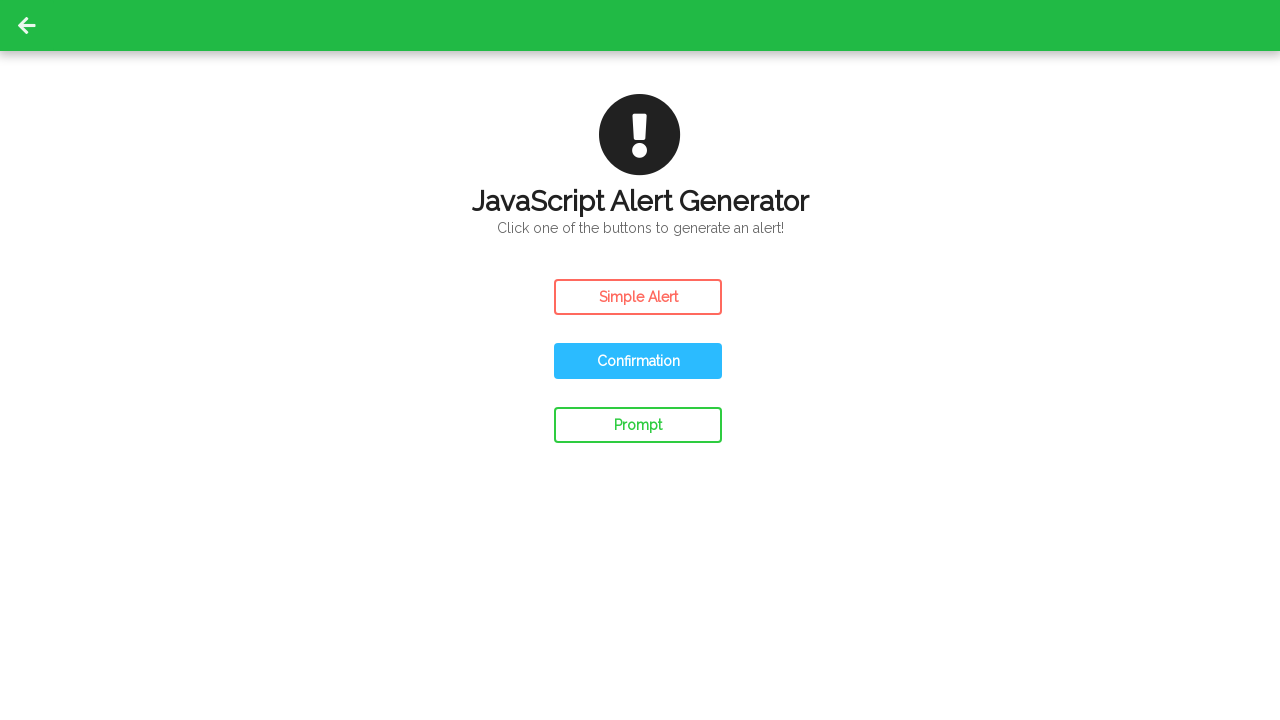

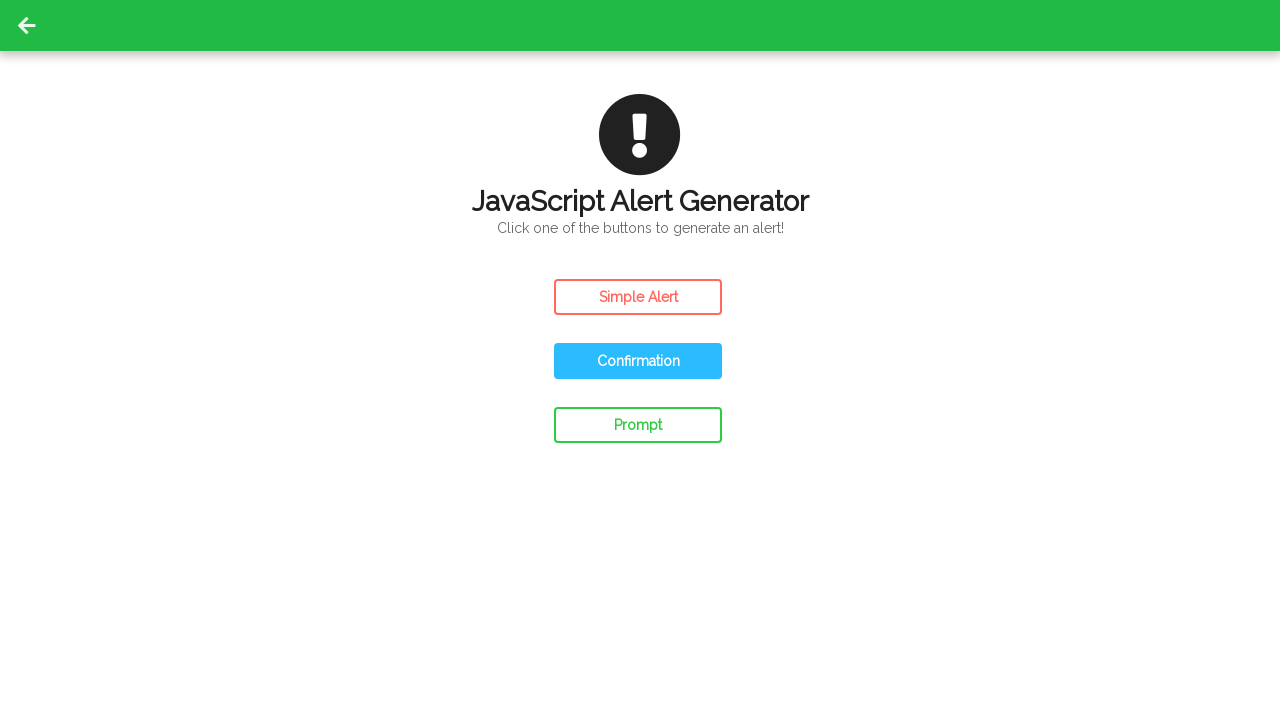